Tests keyboard input functionality by filling a name field and clicking a button on a form testing website

Starting URL: https://formy-project.herokuapp.com/keypress

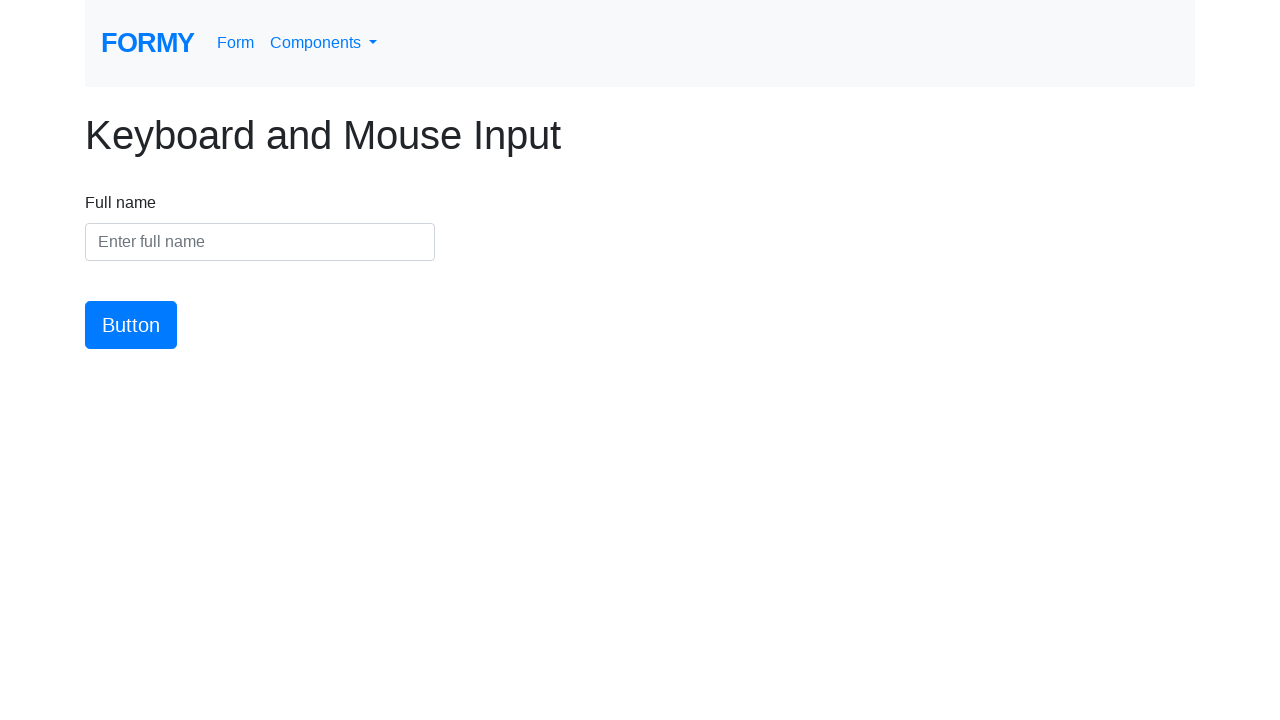

Filled name field with 'sanchita' on #name
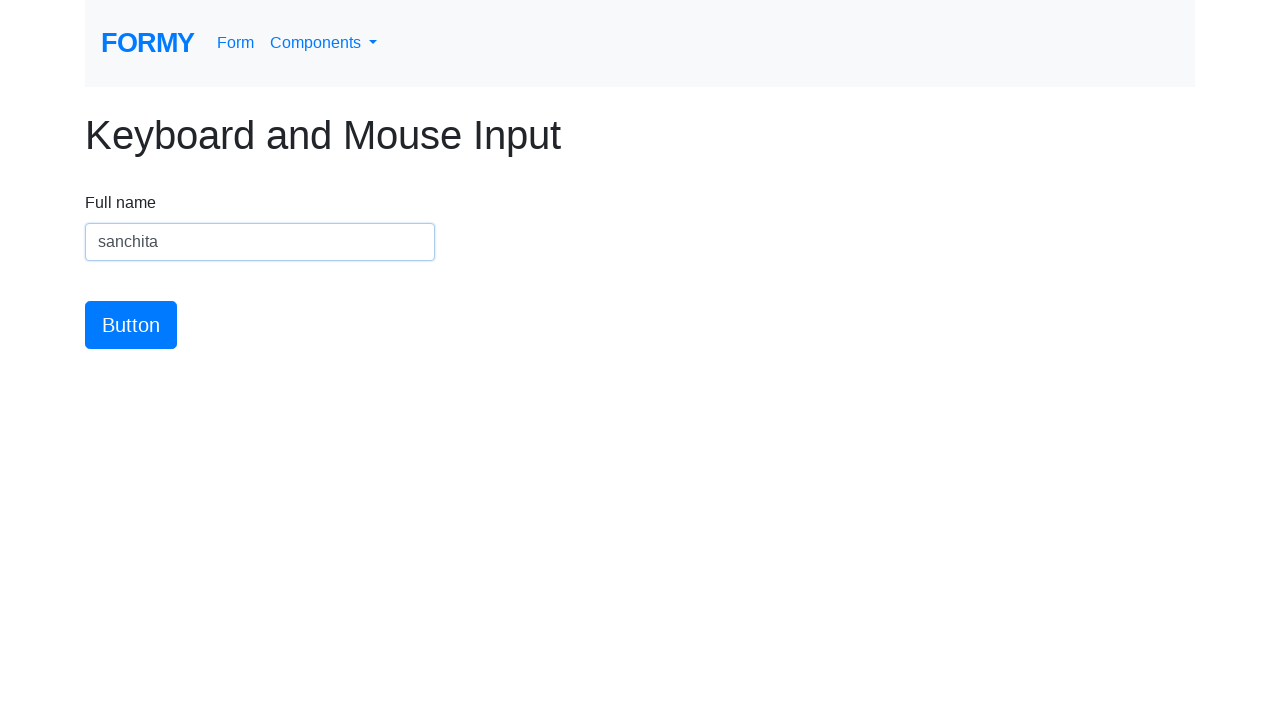

Clicked the submit button at (131, 325) on #button
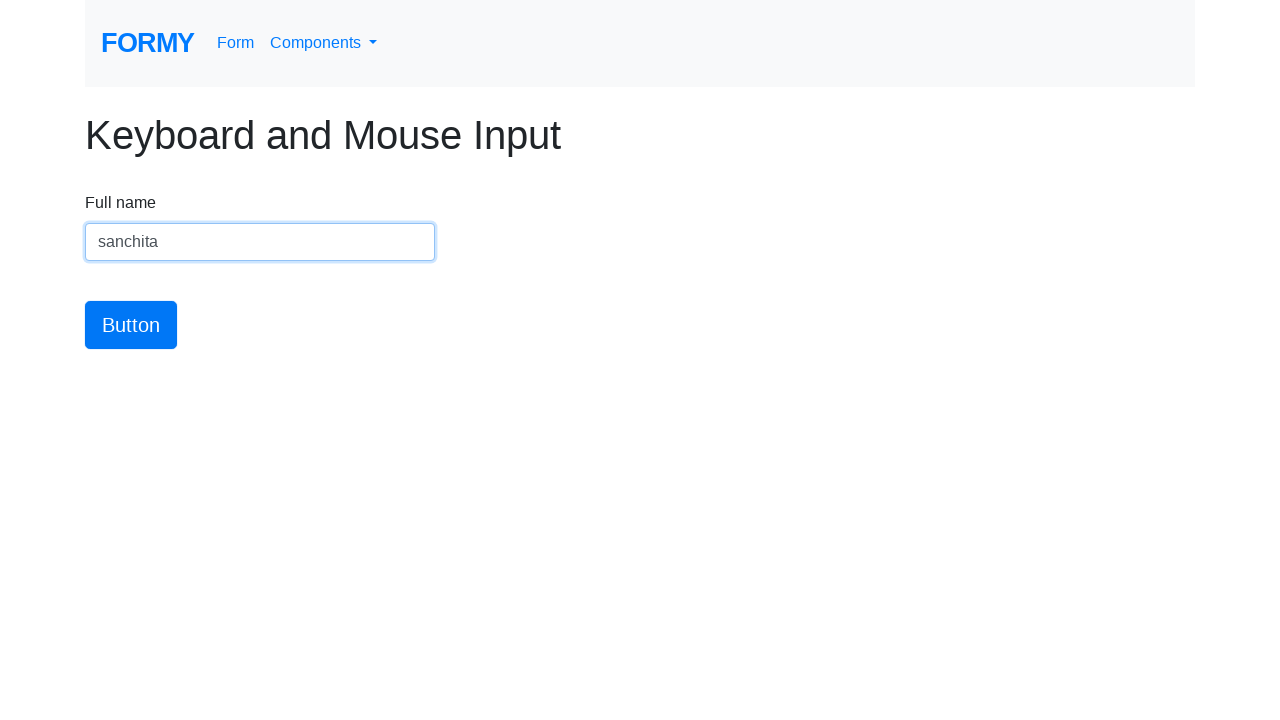

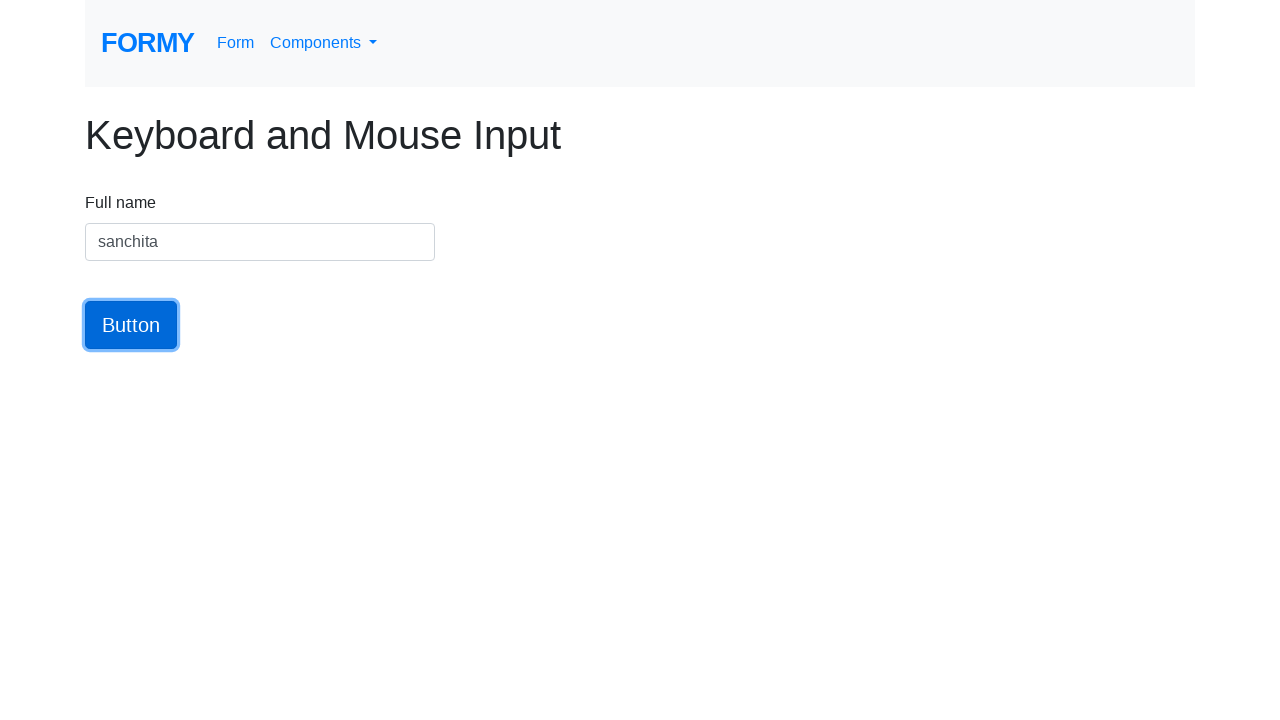